Opens the CB Nellinfotech website and verifies the page loads by checking the title

Starting URL: https://cb.nellinfotech.com

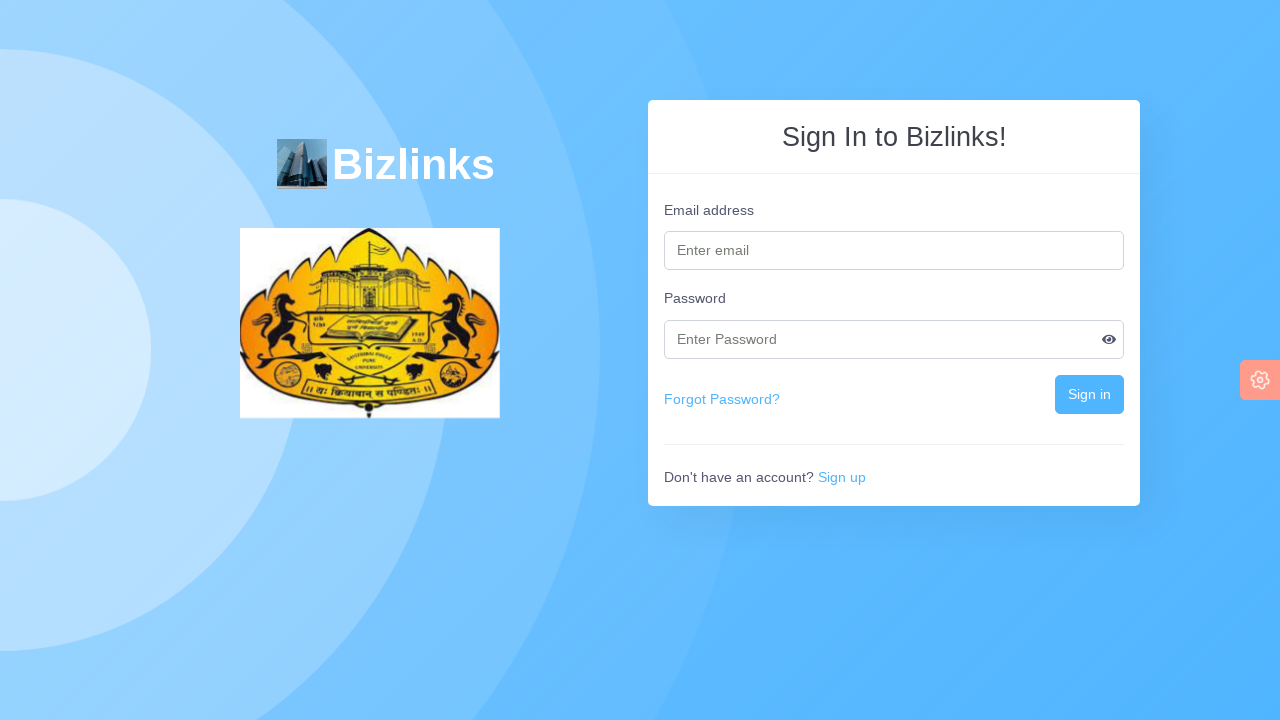

Navigated to CB Nellinfotech website
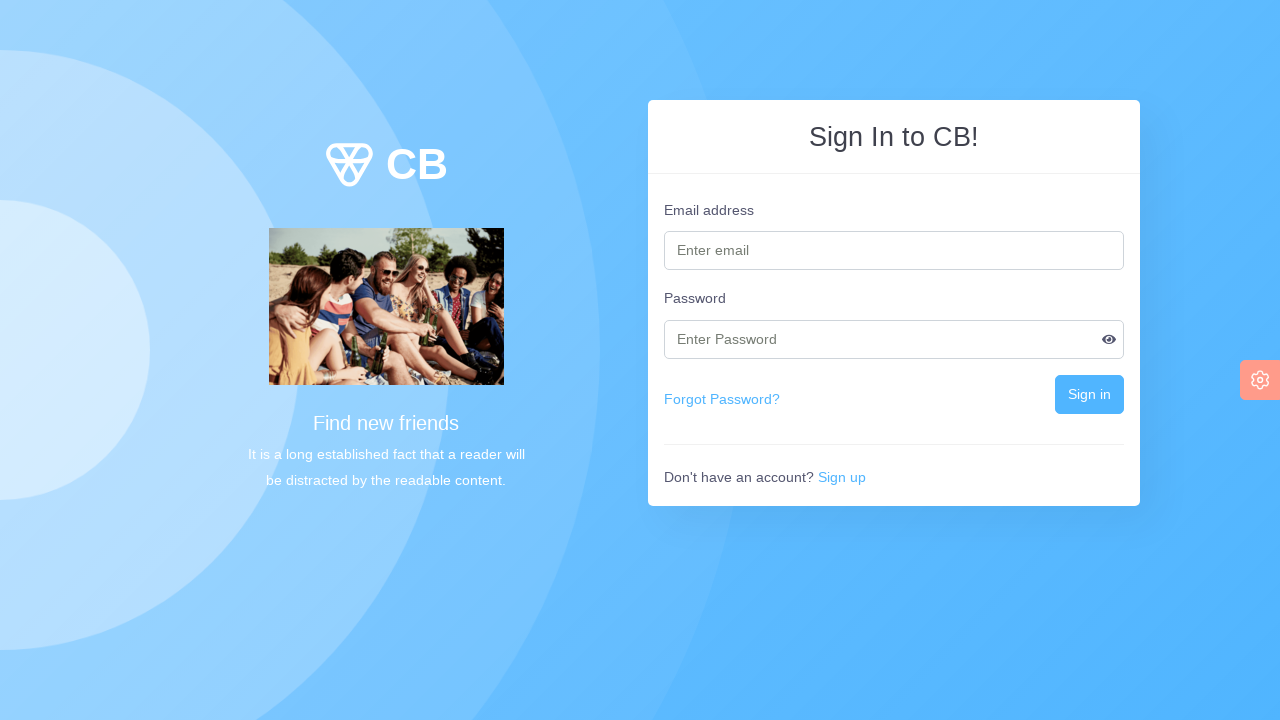

Page DOM content loaded
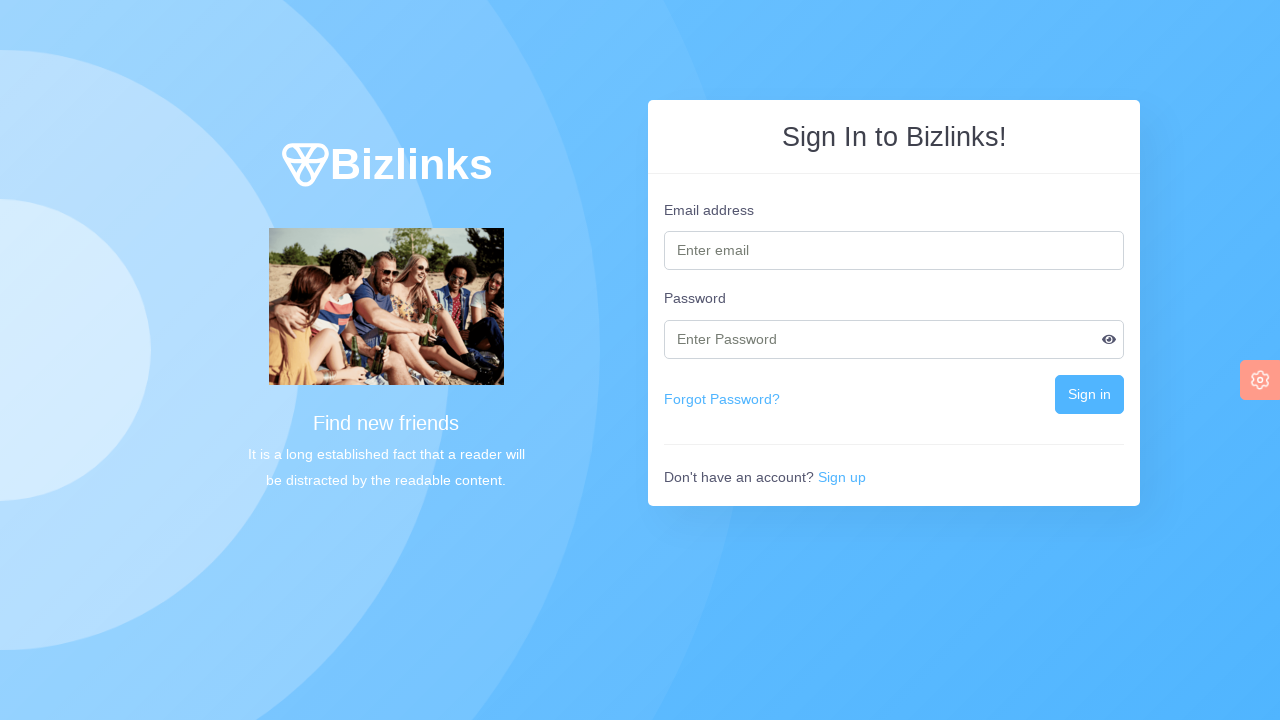

Retrieved page title: Bizlinks - Connecting Businesses
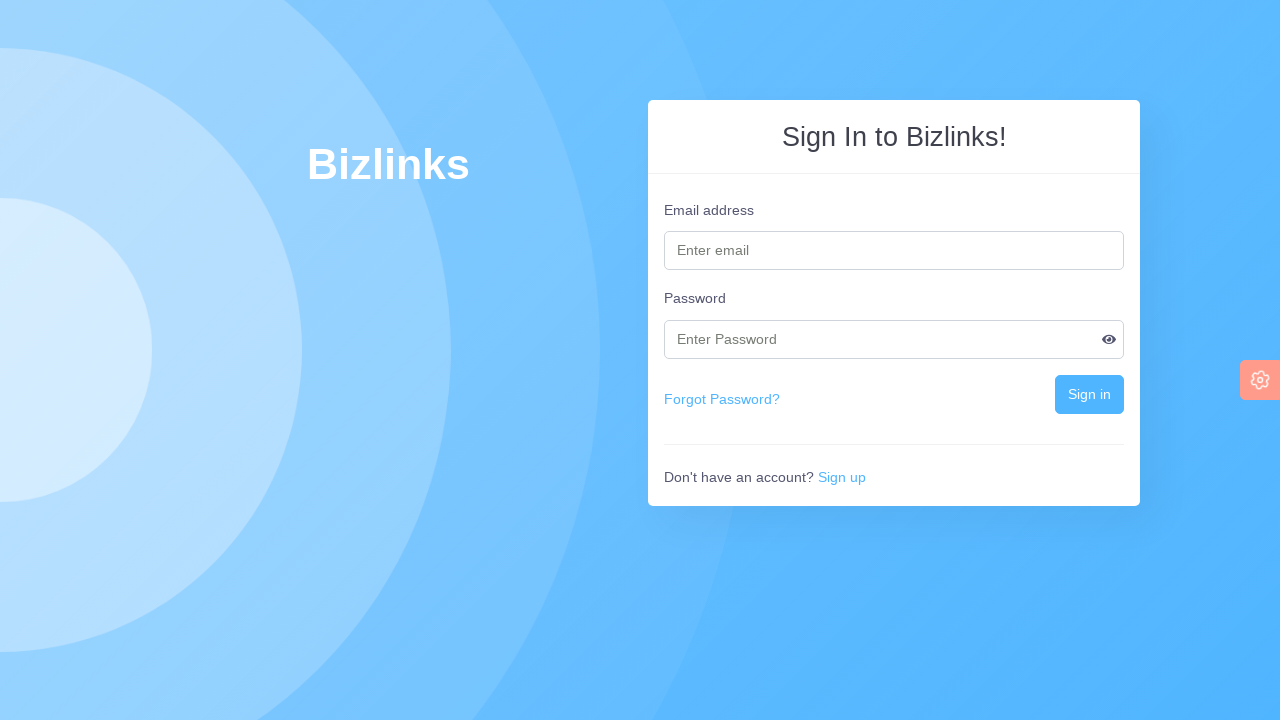

Printed page title to console
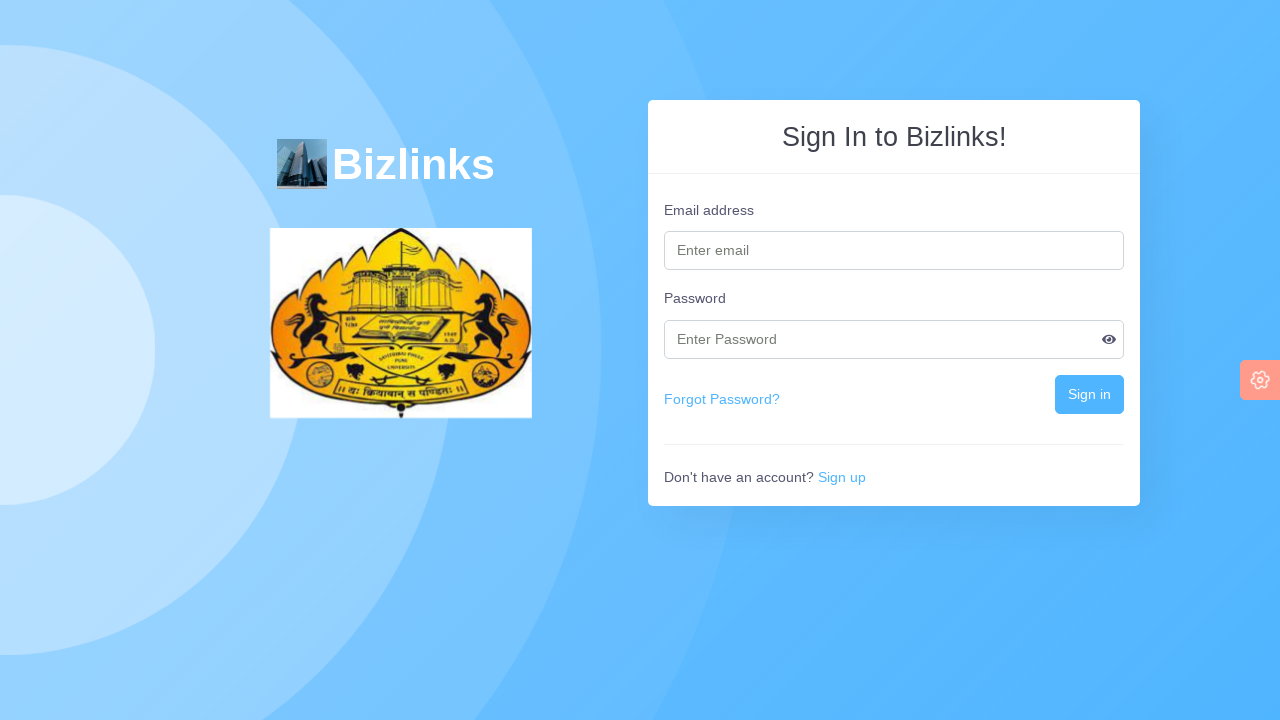

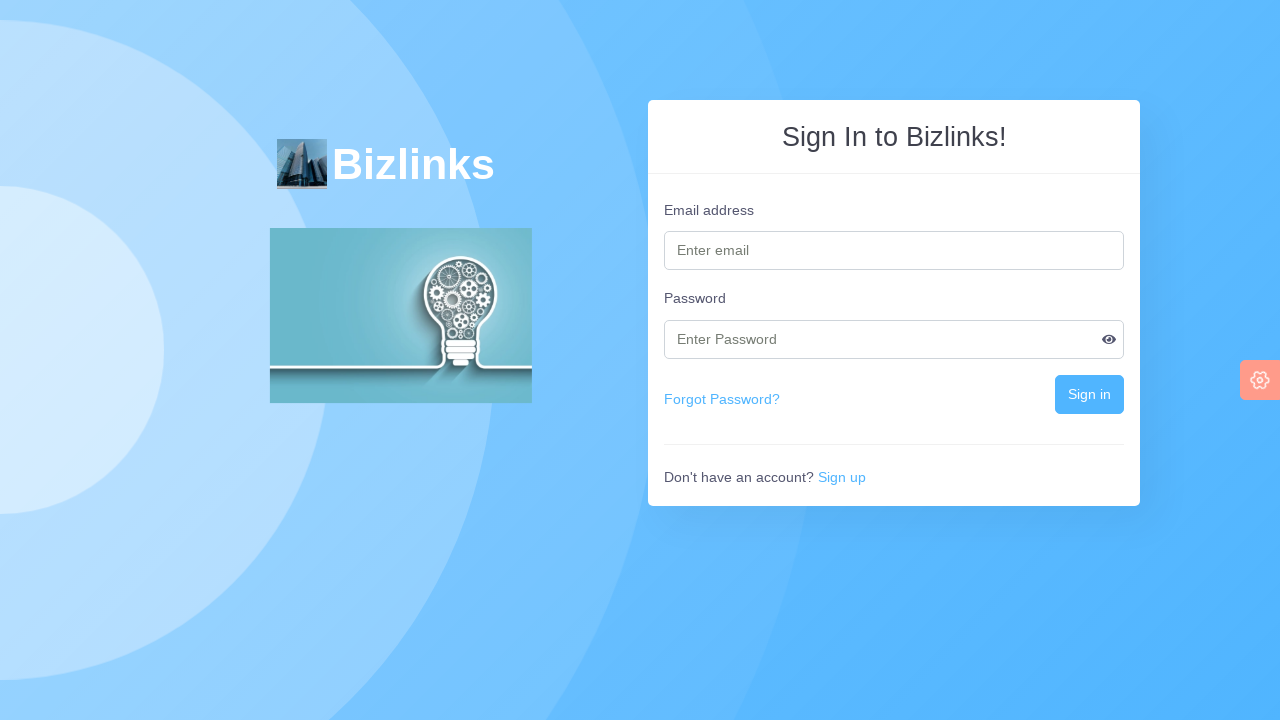